Tests that clicking the Email column header sorts the table alphabetically by email addresses in ascending order.

Starting URL: http://the-internet.herokuapp.com/tables

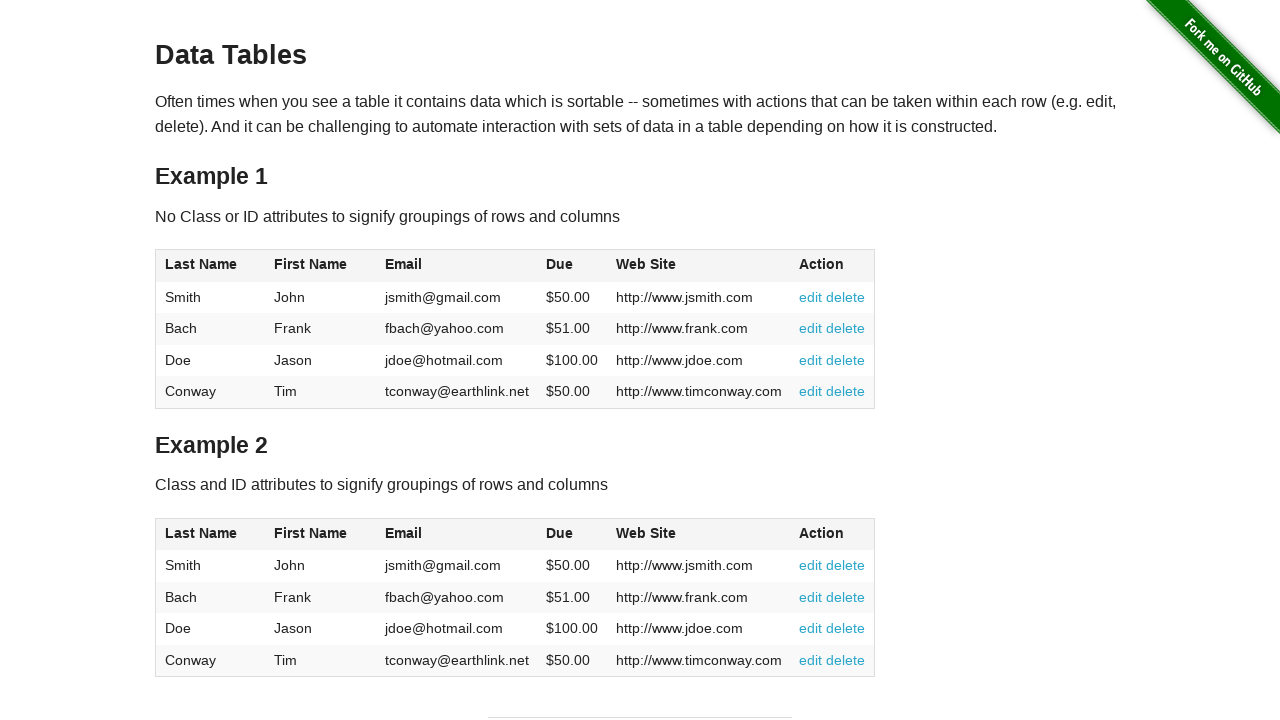

Clicked Email column header to sort table at (457, 266) on #table1 thead tr th:nth-of-type(3)
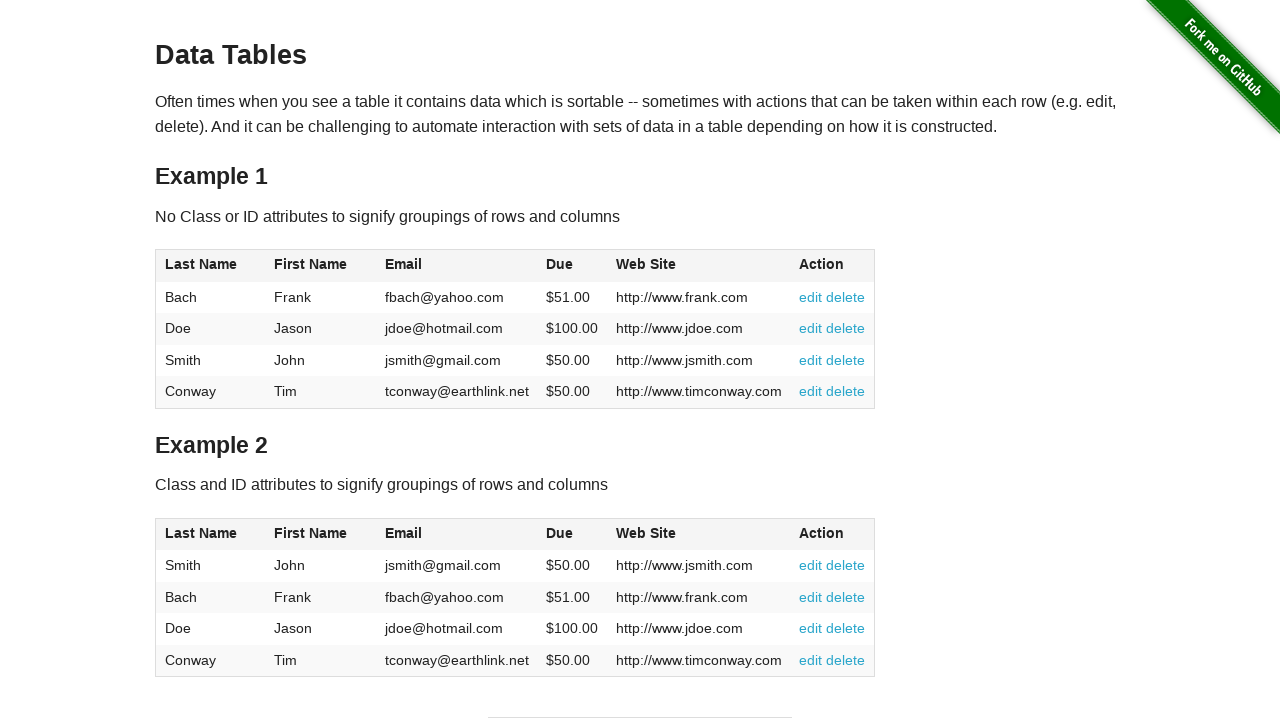

Table sorted by email addresses in ascending order
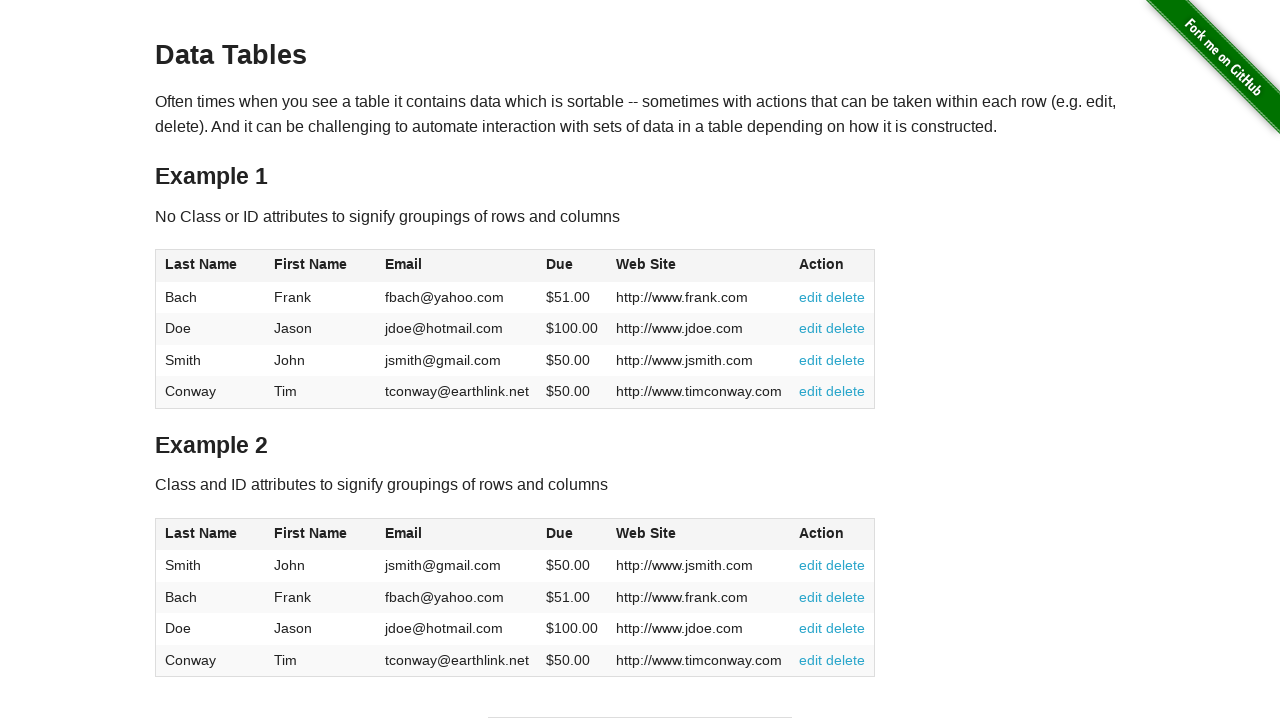

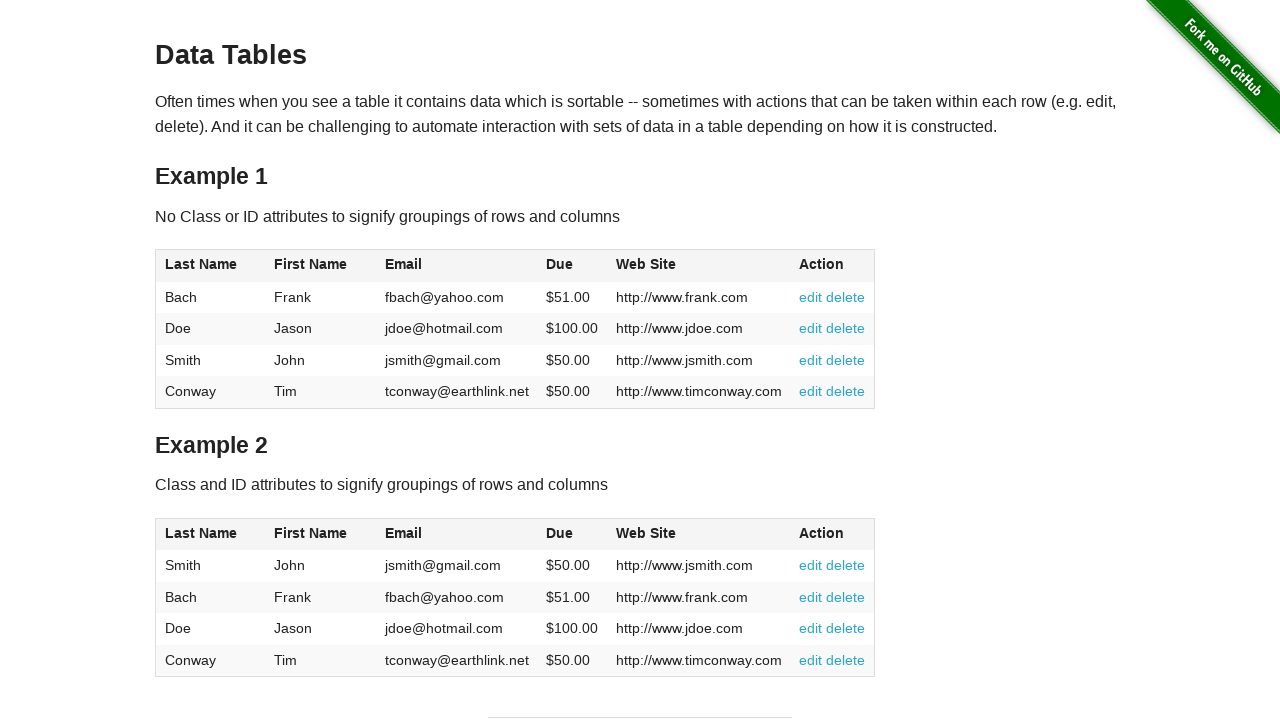